Tests radio button functionality by iterating through multiple radio button groups and clicking each option to verify their selection states

Starting URL: http://echoecho.com/htmlforms10.htm

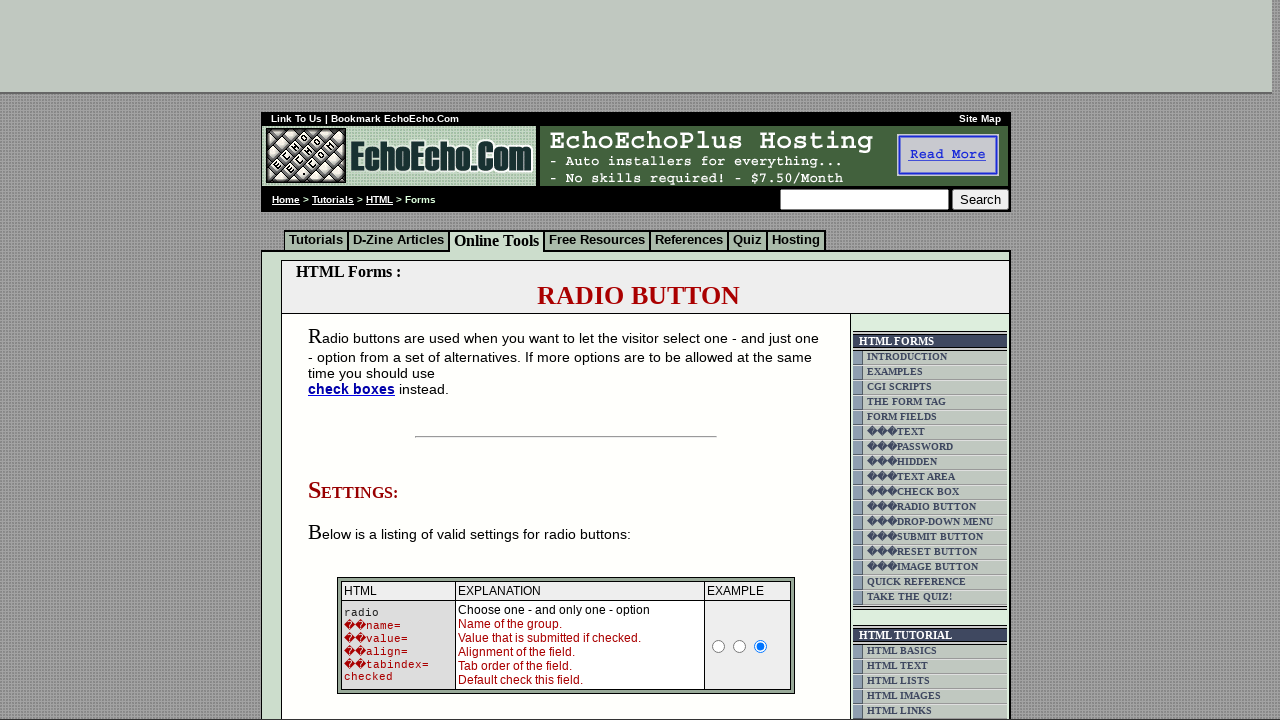

Located radio button container
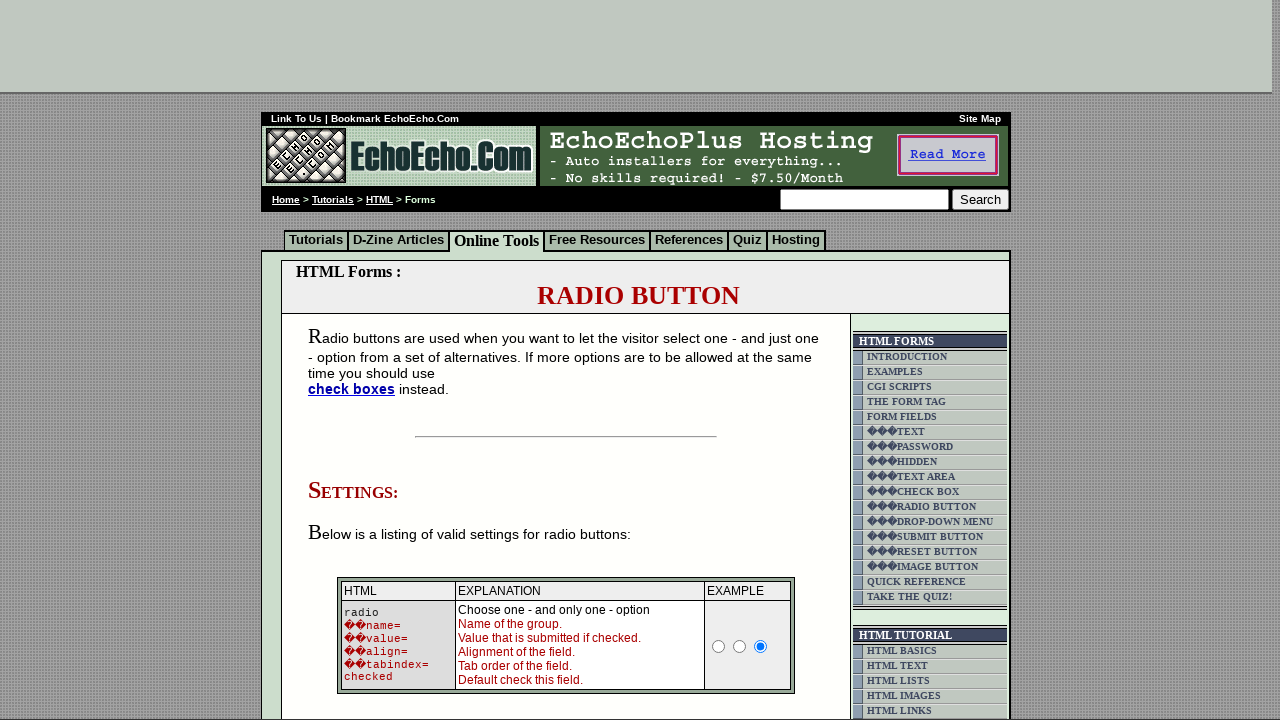

Located radio buttons in group 0
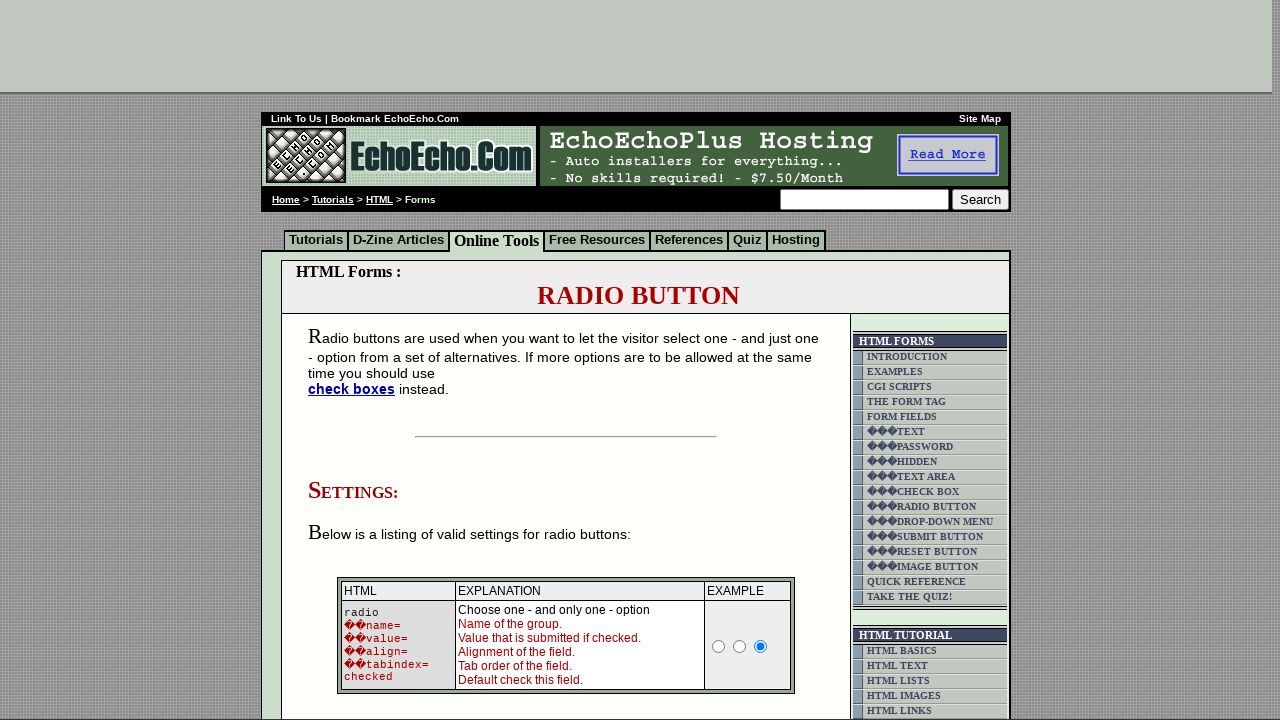

Counted 0 radio buttons in group 0
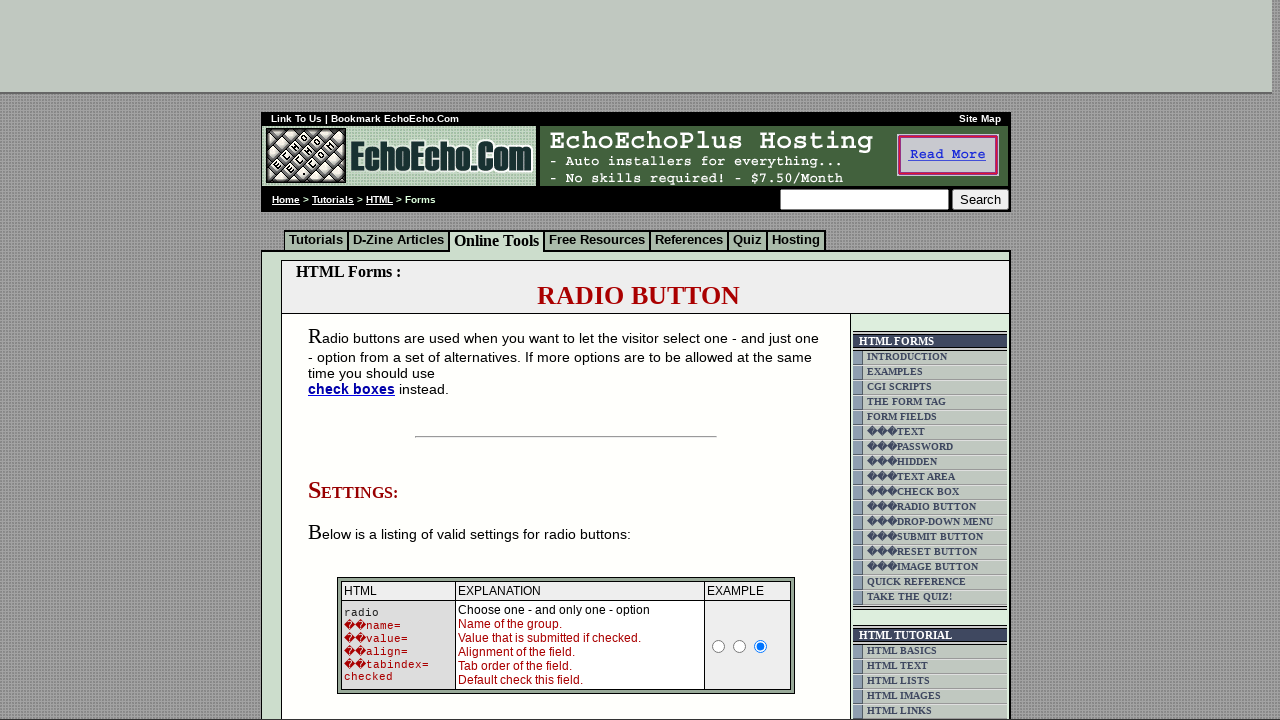

Located radio buttons in group 1
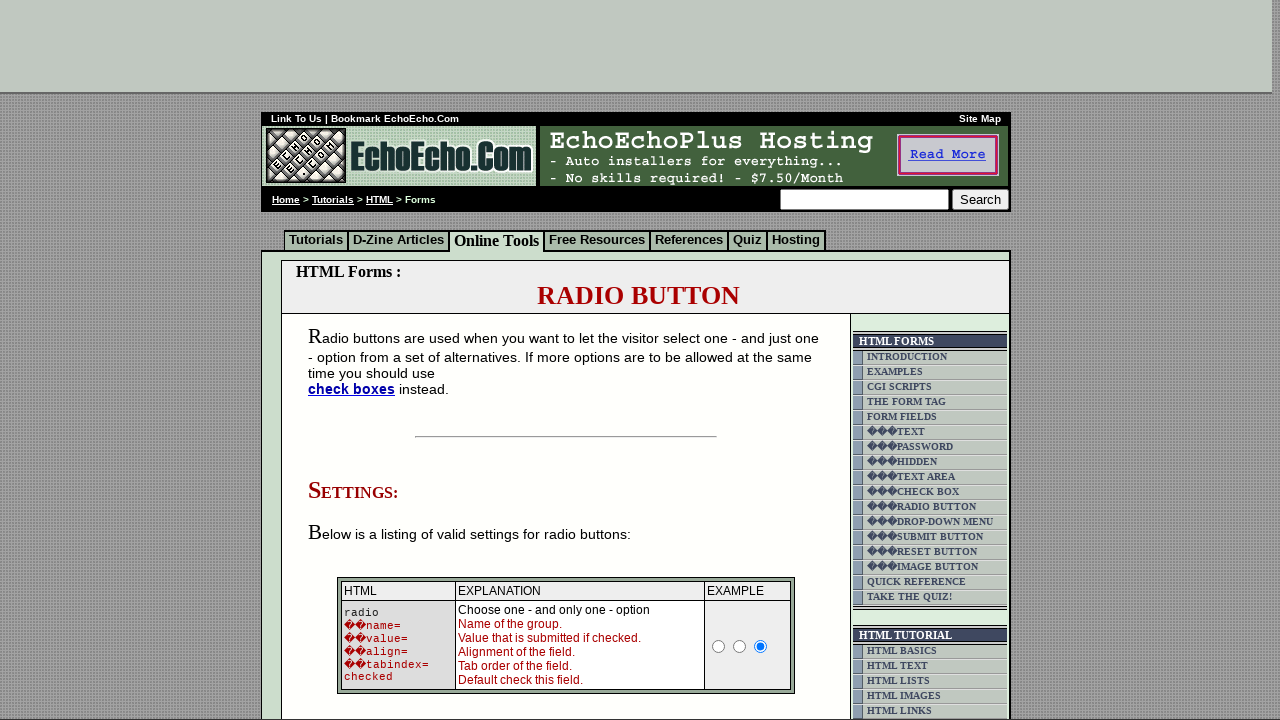

Counted 3 radio buttons in group 1
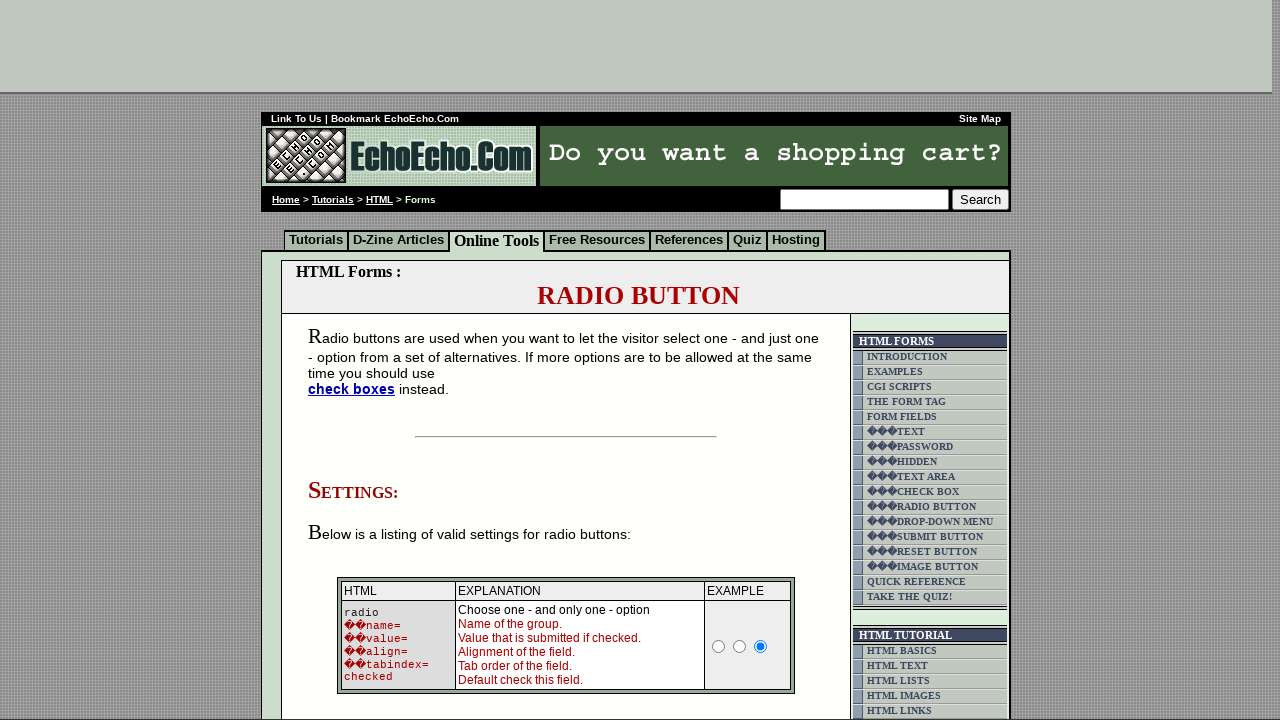

Clicked radio button 0 in group 1 at (356, 360) on [name='group1'] >> nth=0
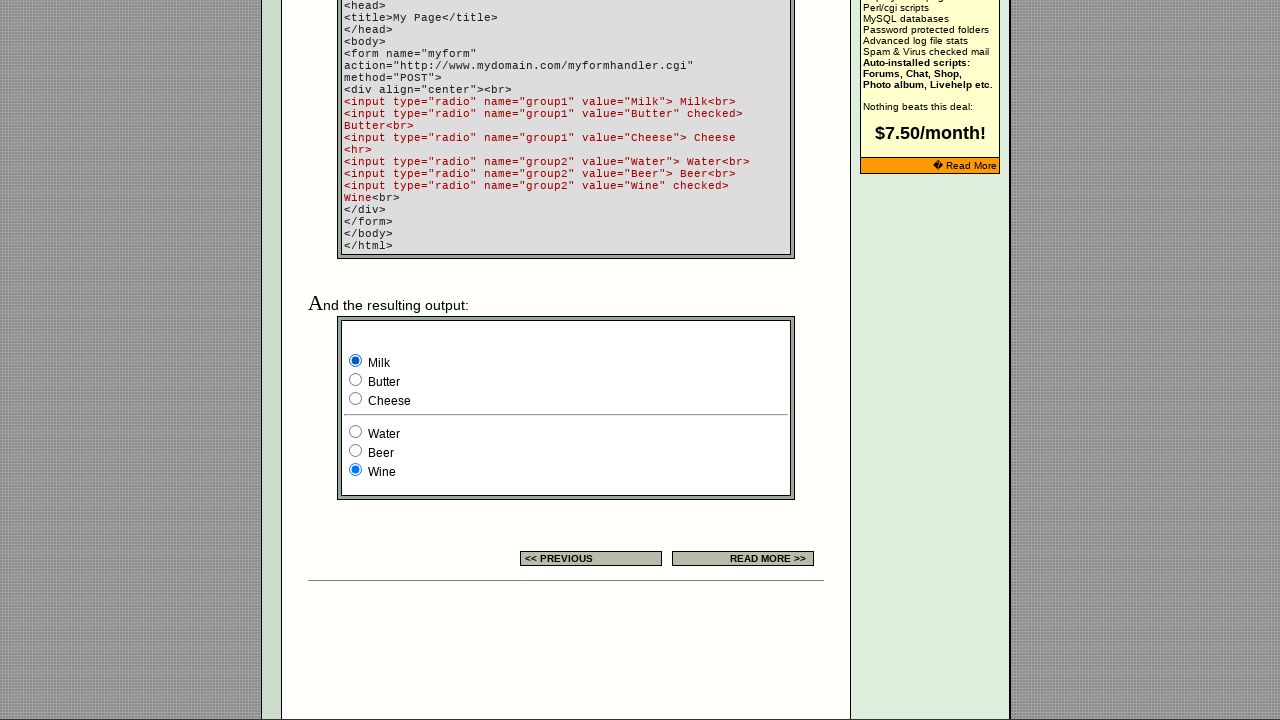

Waited 500ms for selection state to update on radio button 0 in group 1
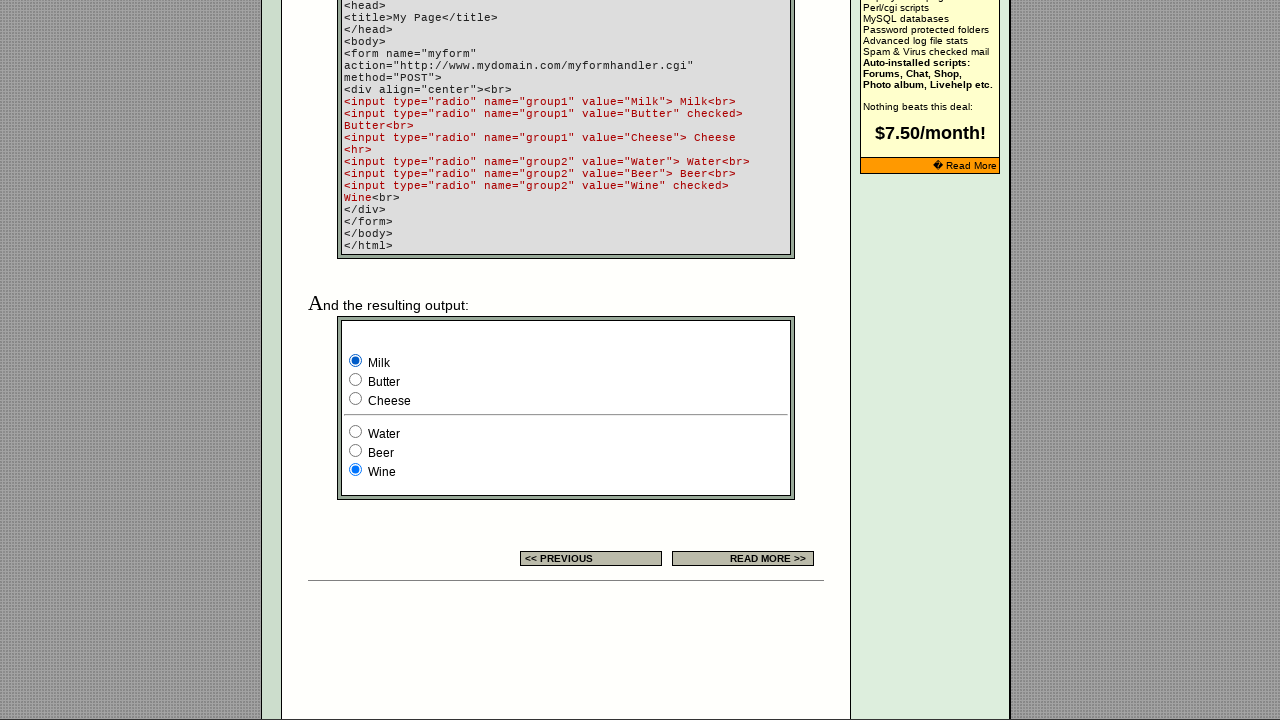

Clicked radio button 1 in group 1 at (356, 380) on [name='group1'] >> nth=1
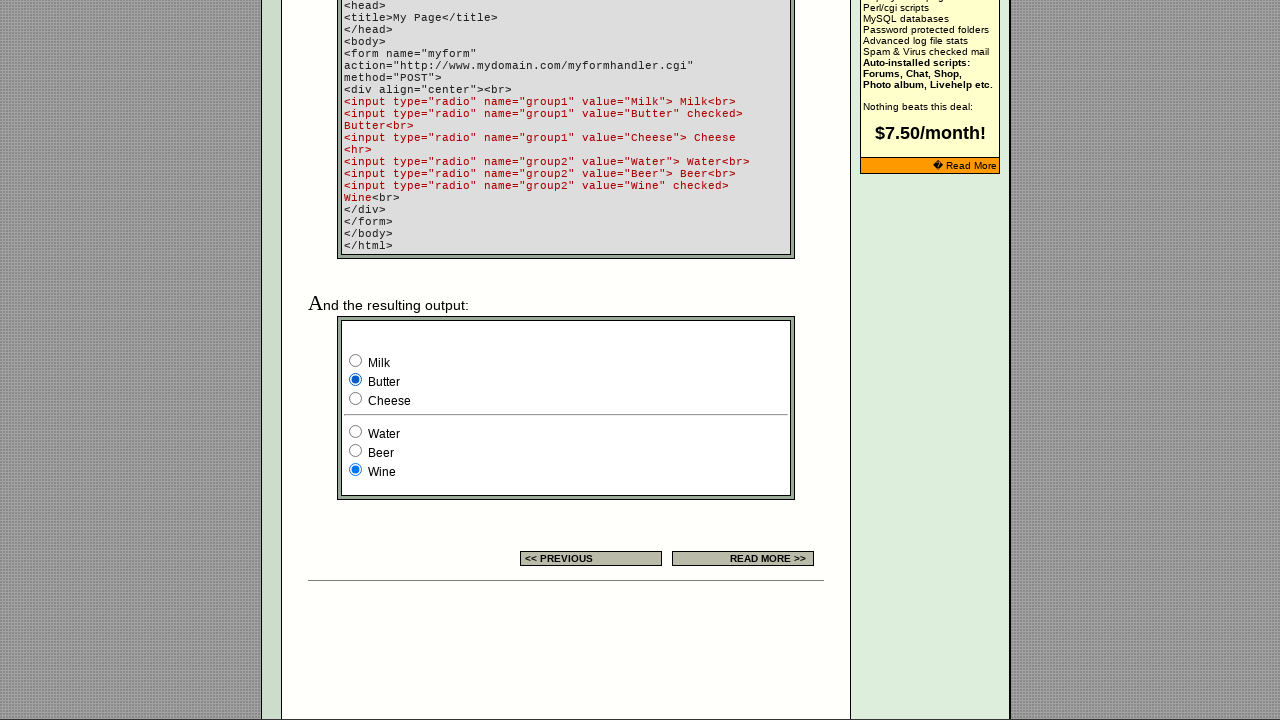

Waited 500ms for selection state to update on radio button 1 in group 1
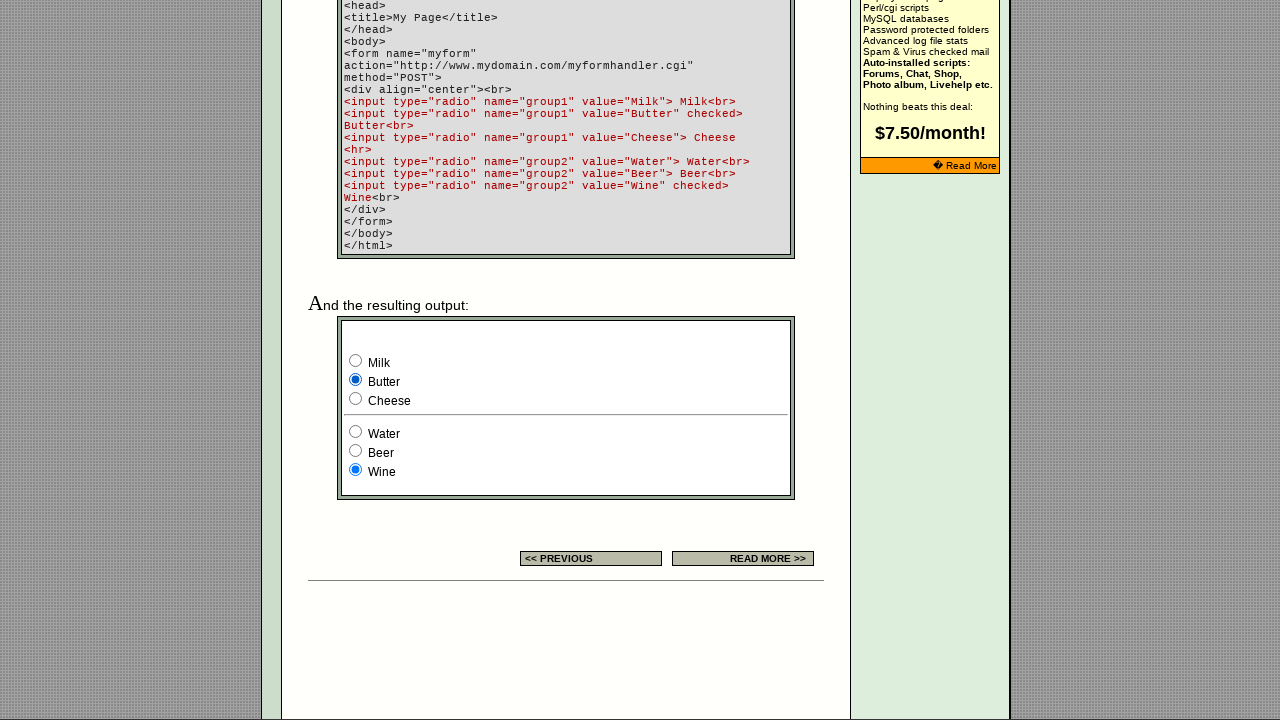

Clicked radio button 2 in group 1 at (356, 398) on [name='group1'] >> nth=2
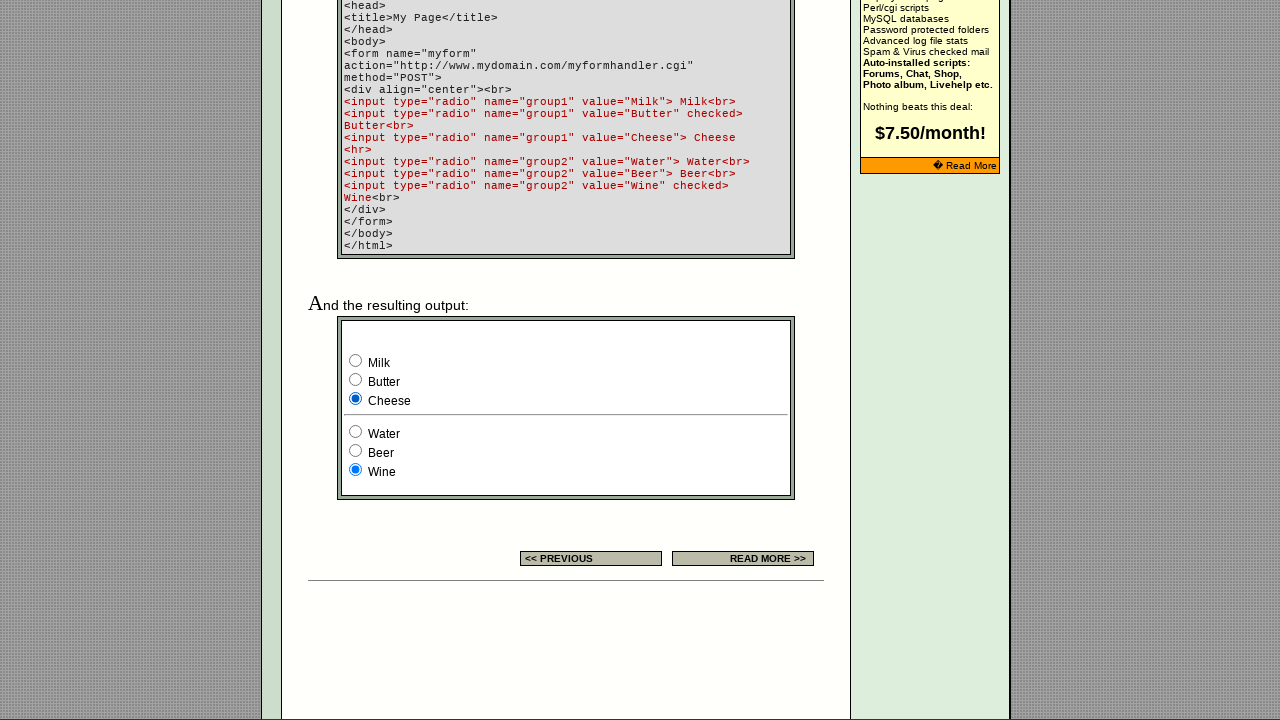

Waited 500ms for selection state to update on radio button 2 in group 1
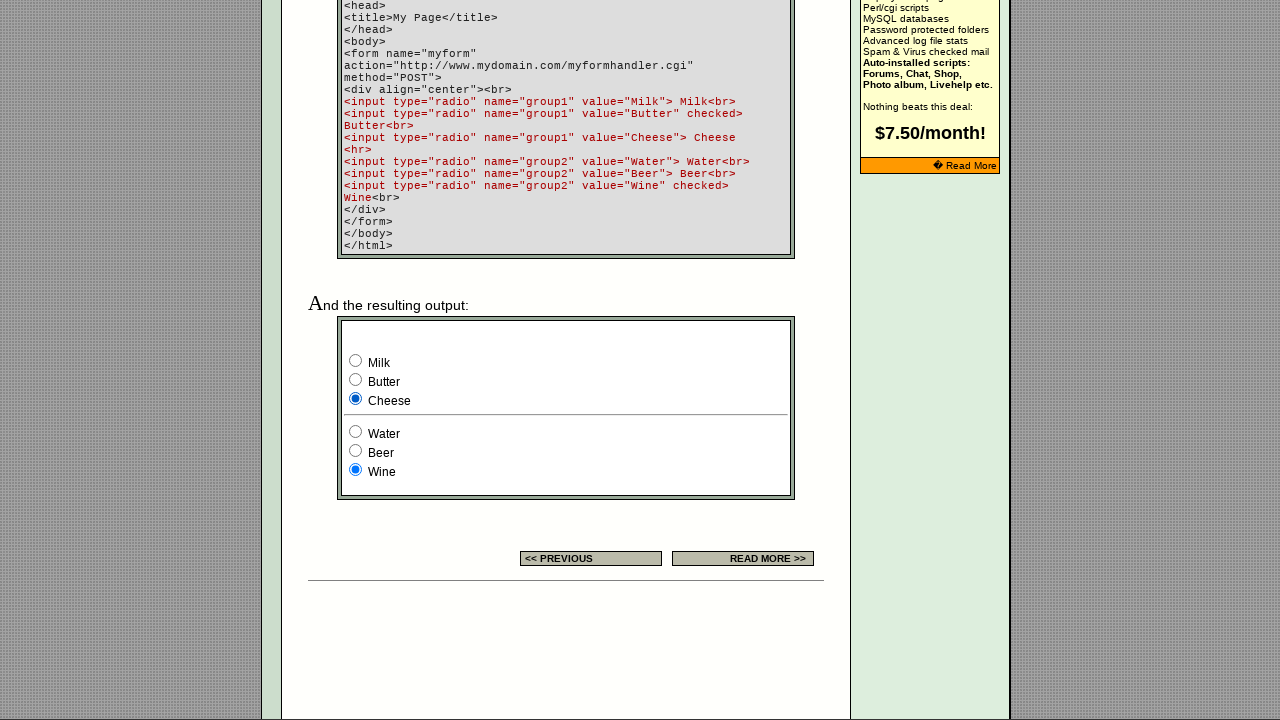

Located radio buttons in group 2
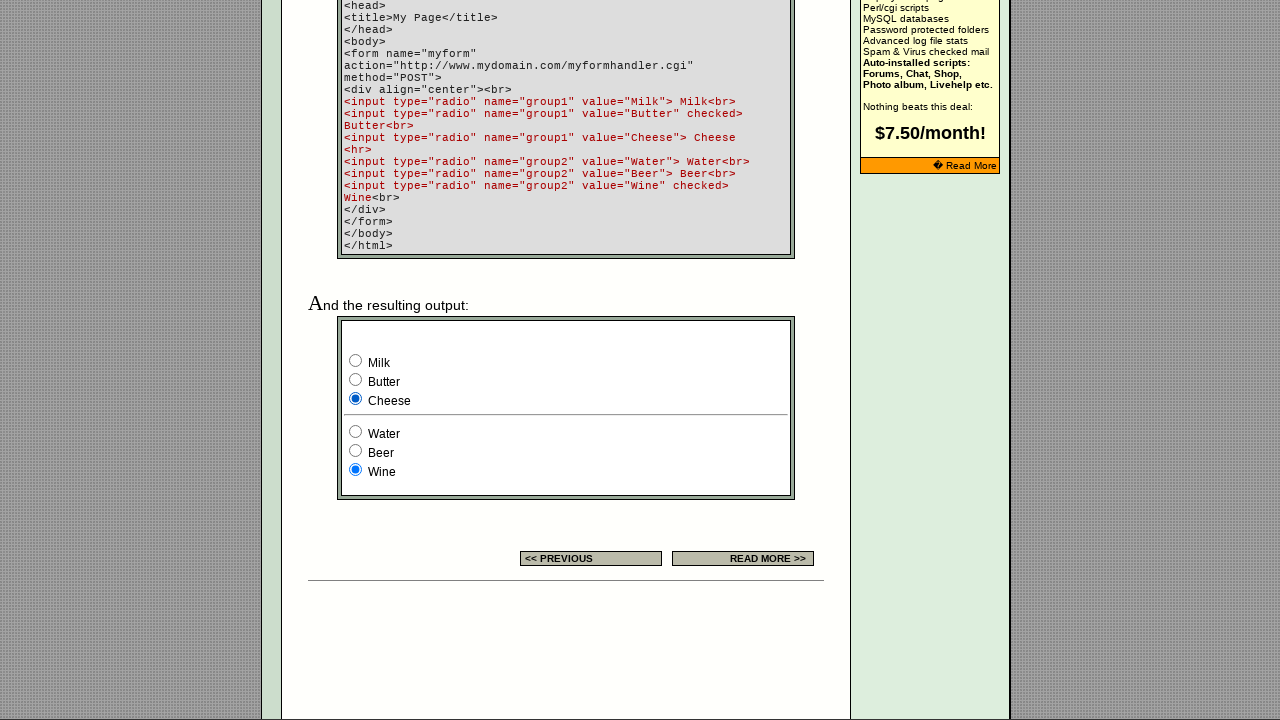

Counted 3 radio buttons in group 2
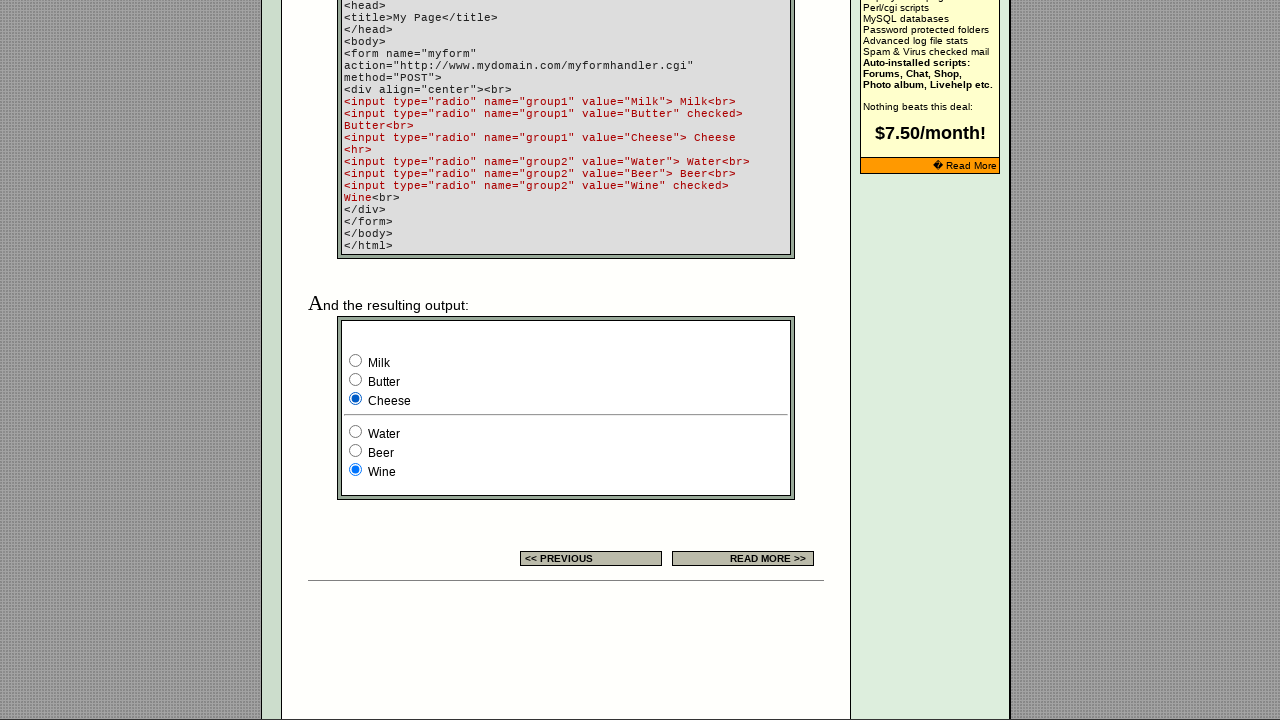

Clicked radio button 0 in group 2 at (356, 432) on [name='group2'] >> nth=0
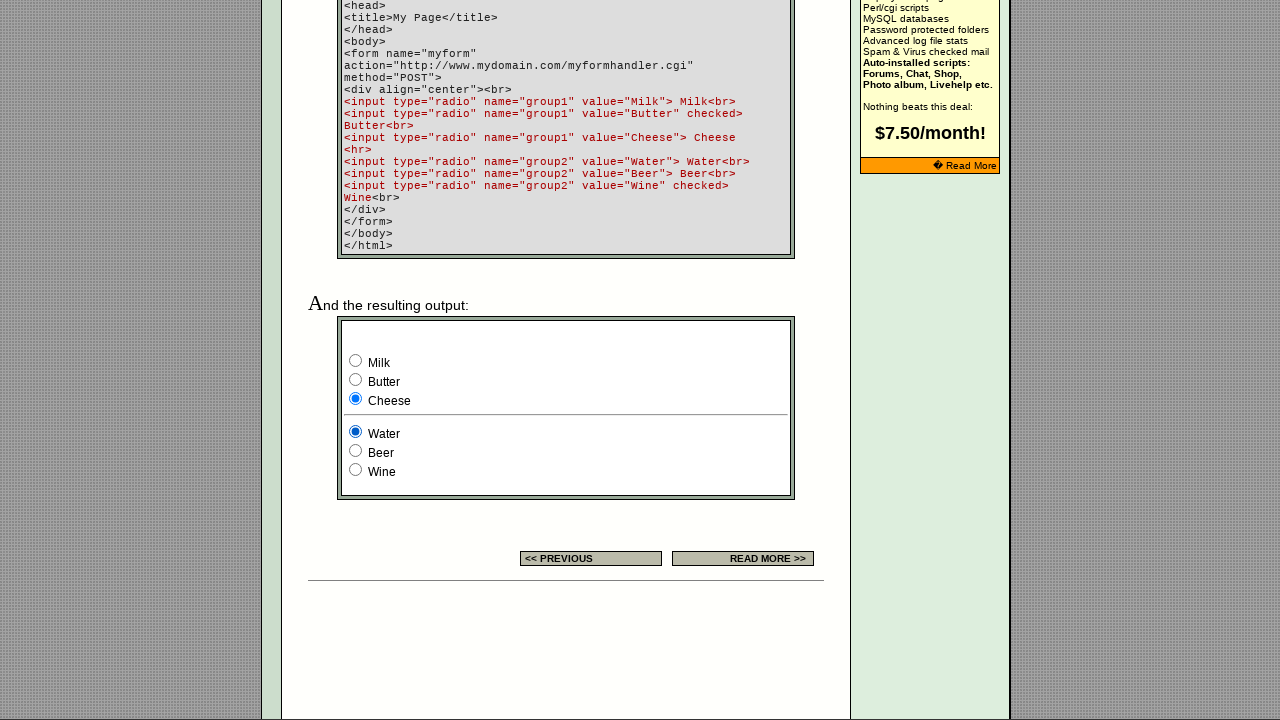

Waited 500ms for selection state to update on radio button 0 in group 2
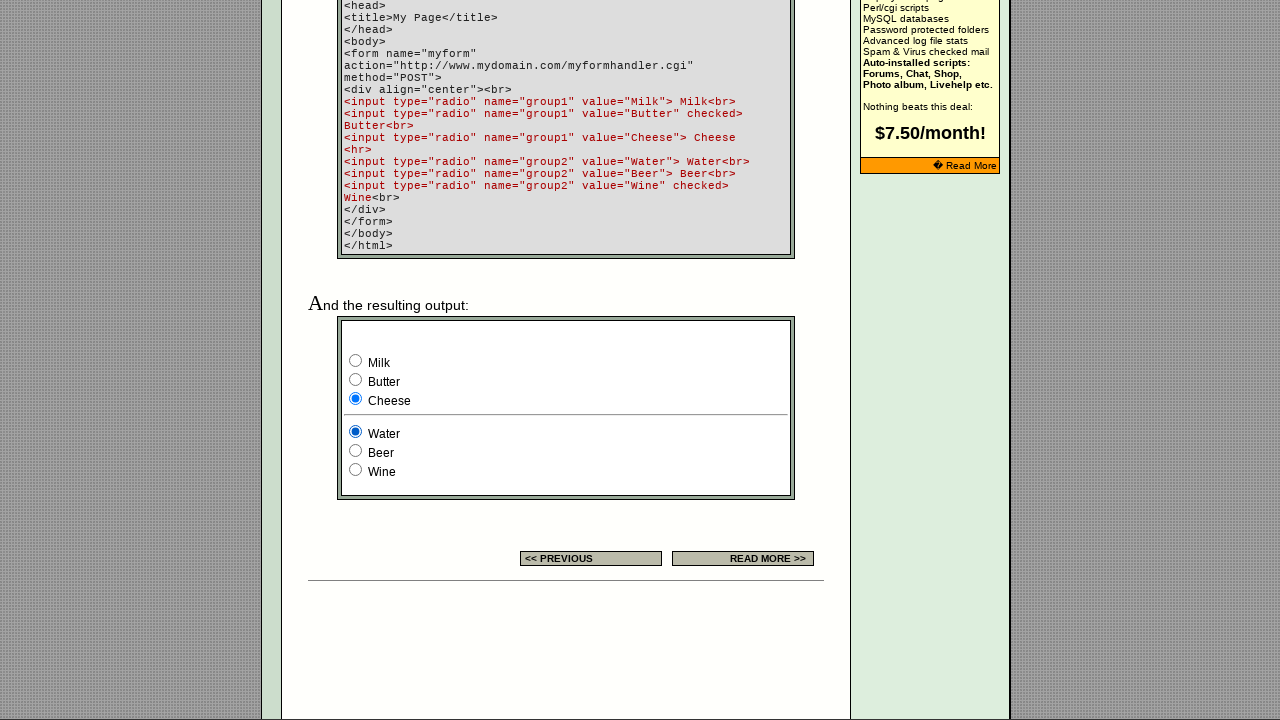

Clicked radio button 1 in group 2 at (356, 450) on [name='group2'] >> nth=1
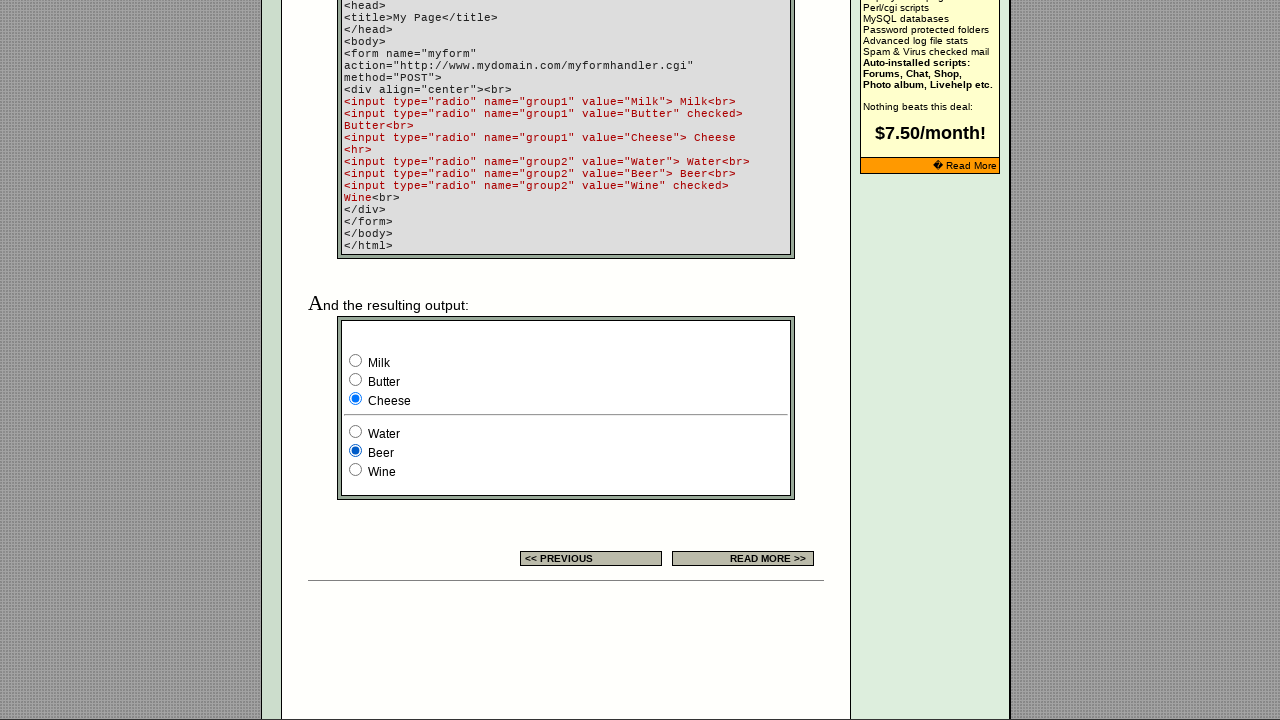

Waited 500ms for selection state to update on radio button 1 in group 2
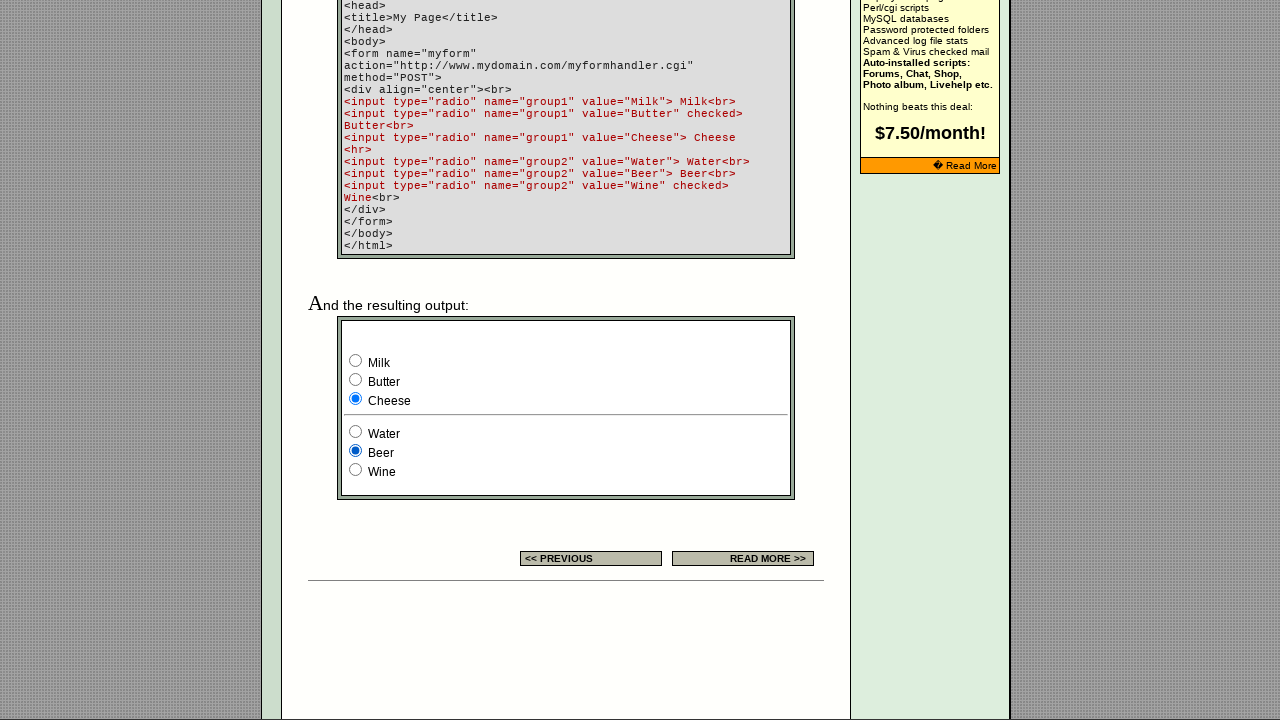

Clicked radio button 2 in group 2 at (356, 470) on [name='group2'] >> nth=2
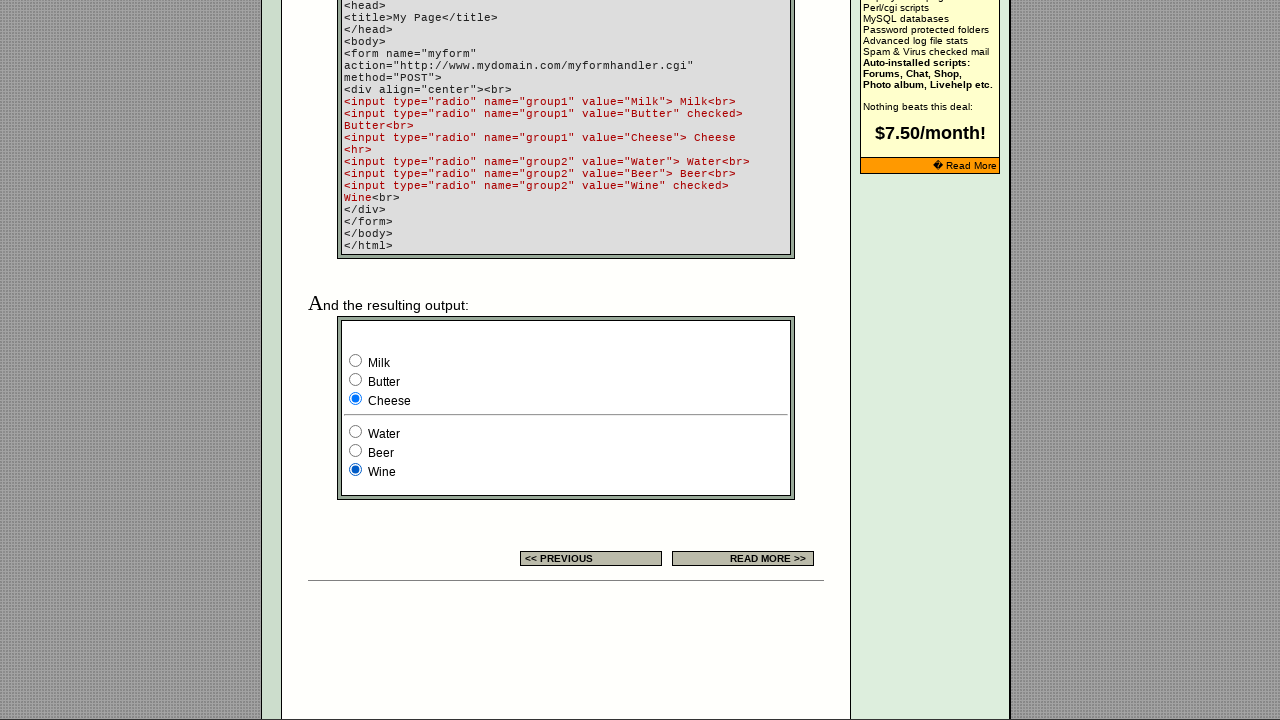

Waited 500ms for selection state to update on radio button 2 in group 2
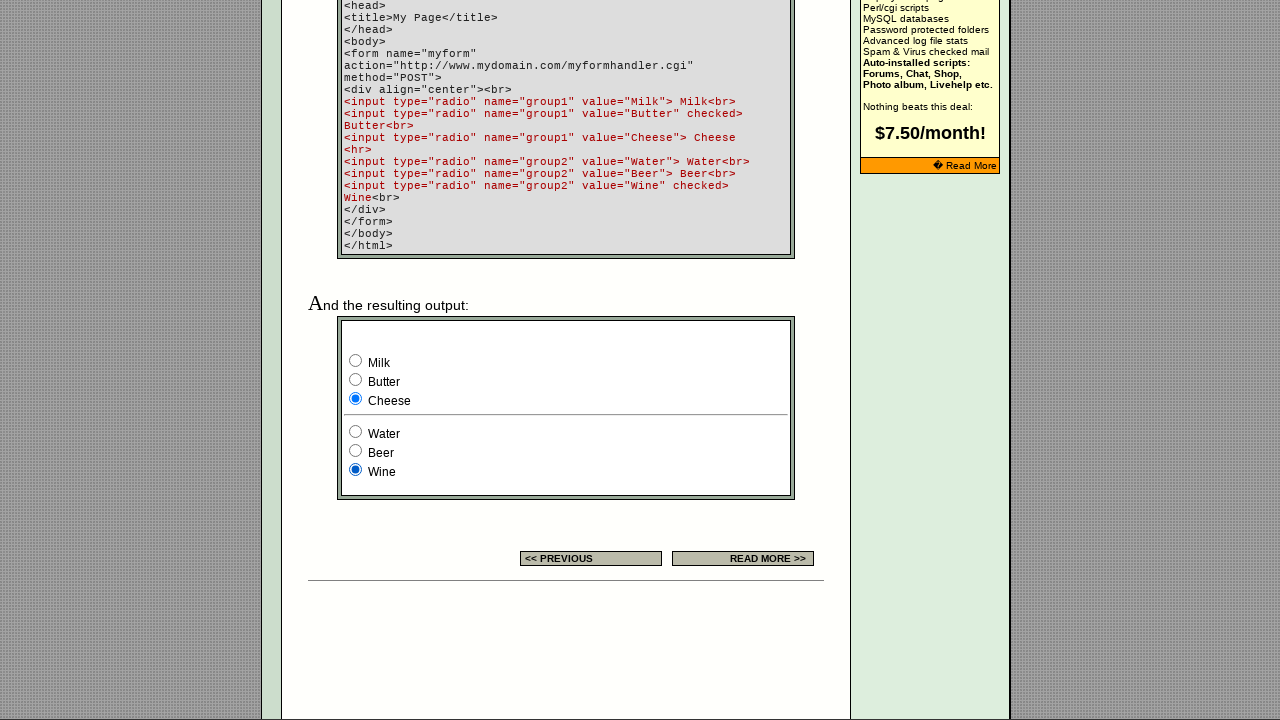

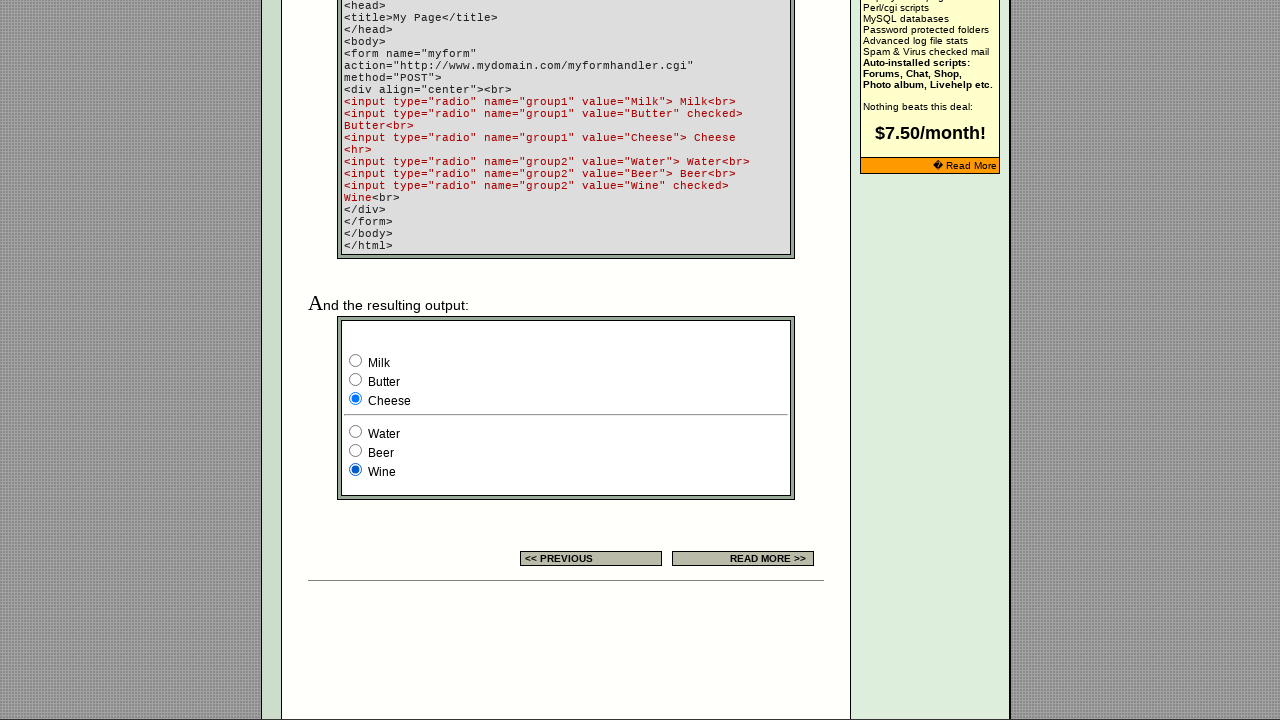